Tests infinite scroll functionality on Google Play Store movies page by scrolling to the bottom repeatedly until all content is loaded

Starting URL: https://play.google.com/store/movies

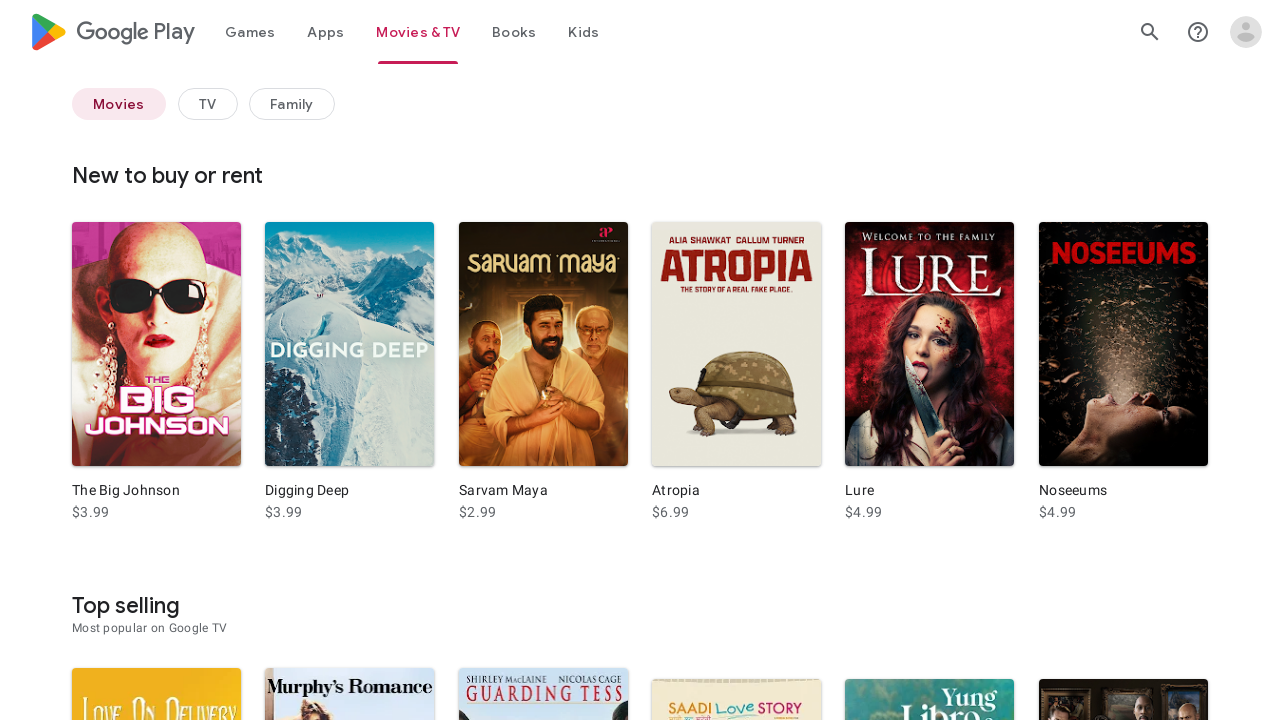

Set viewport size to 1920x1080 for better scrolling
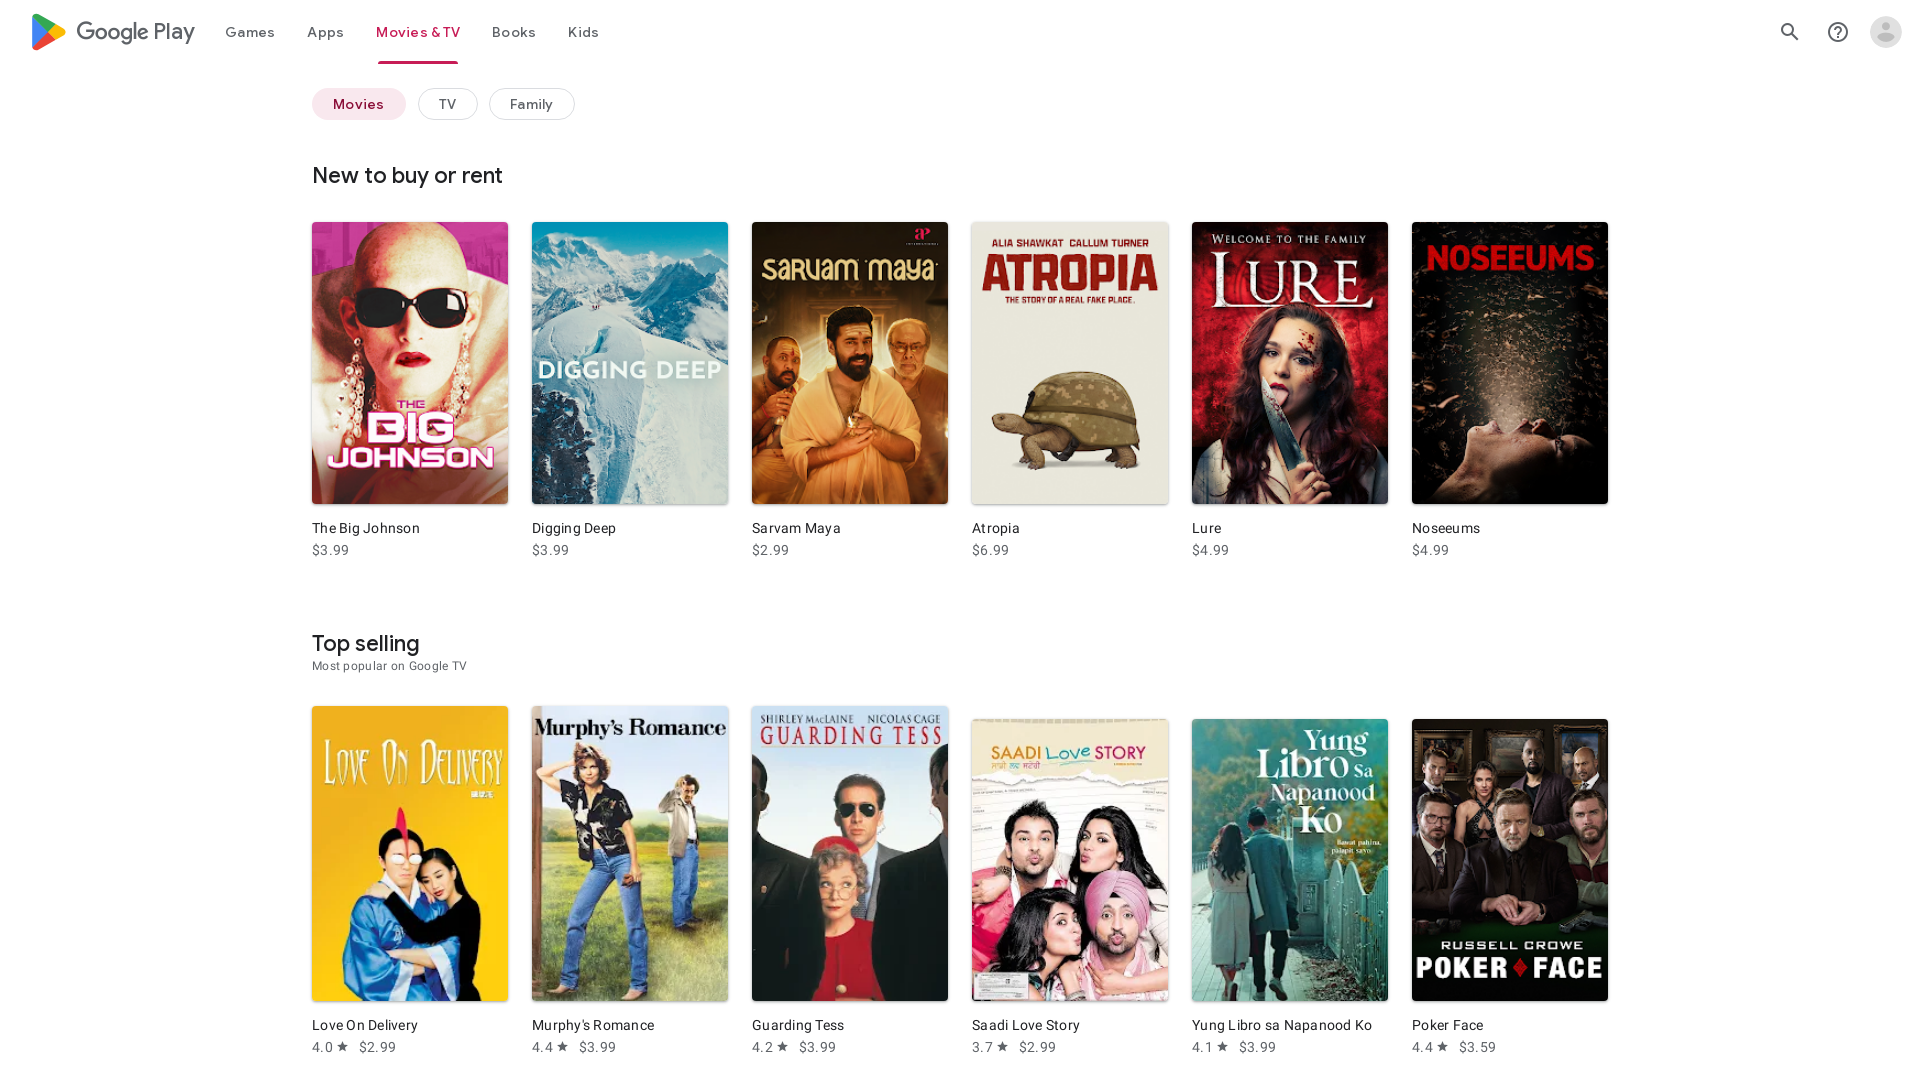

Waited for initial movie content to load
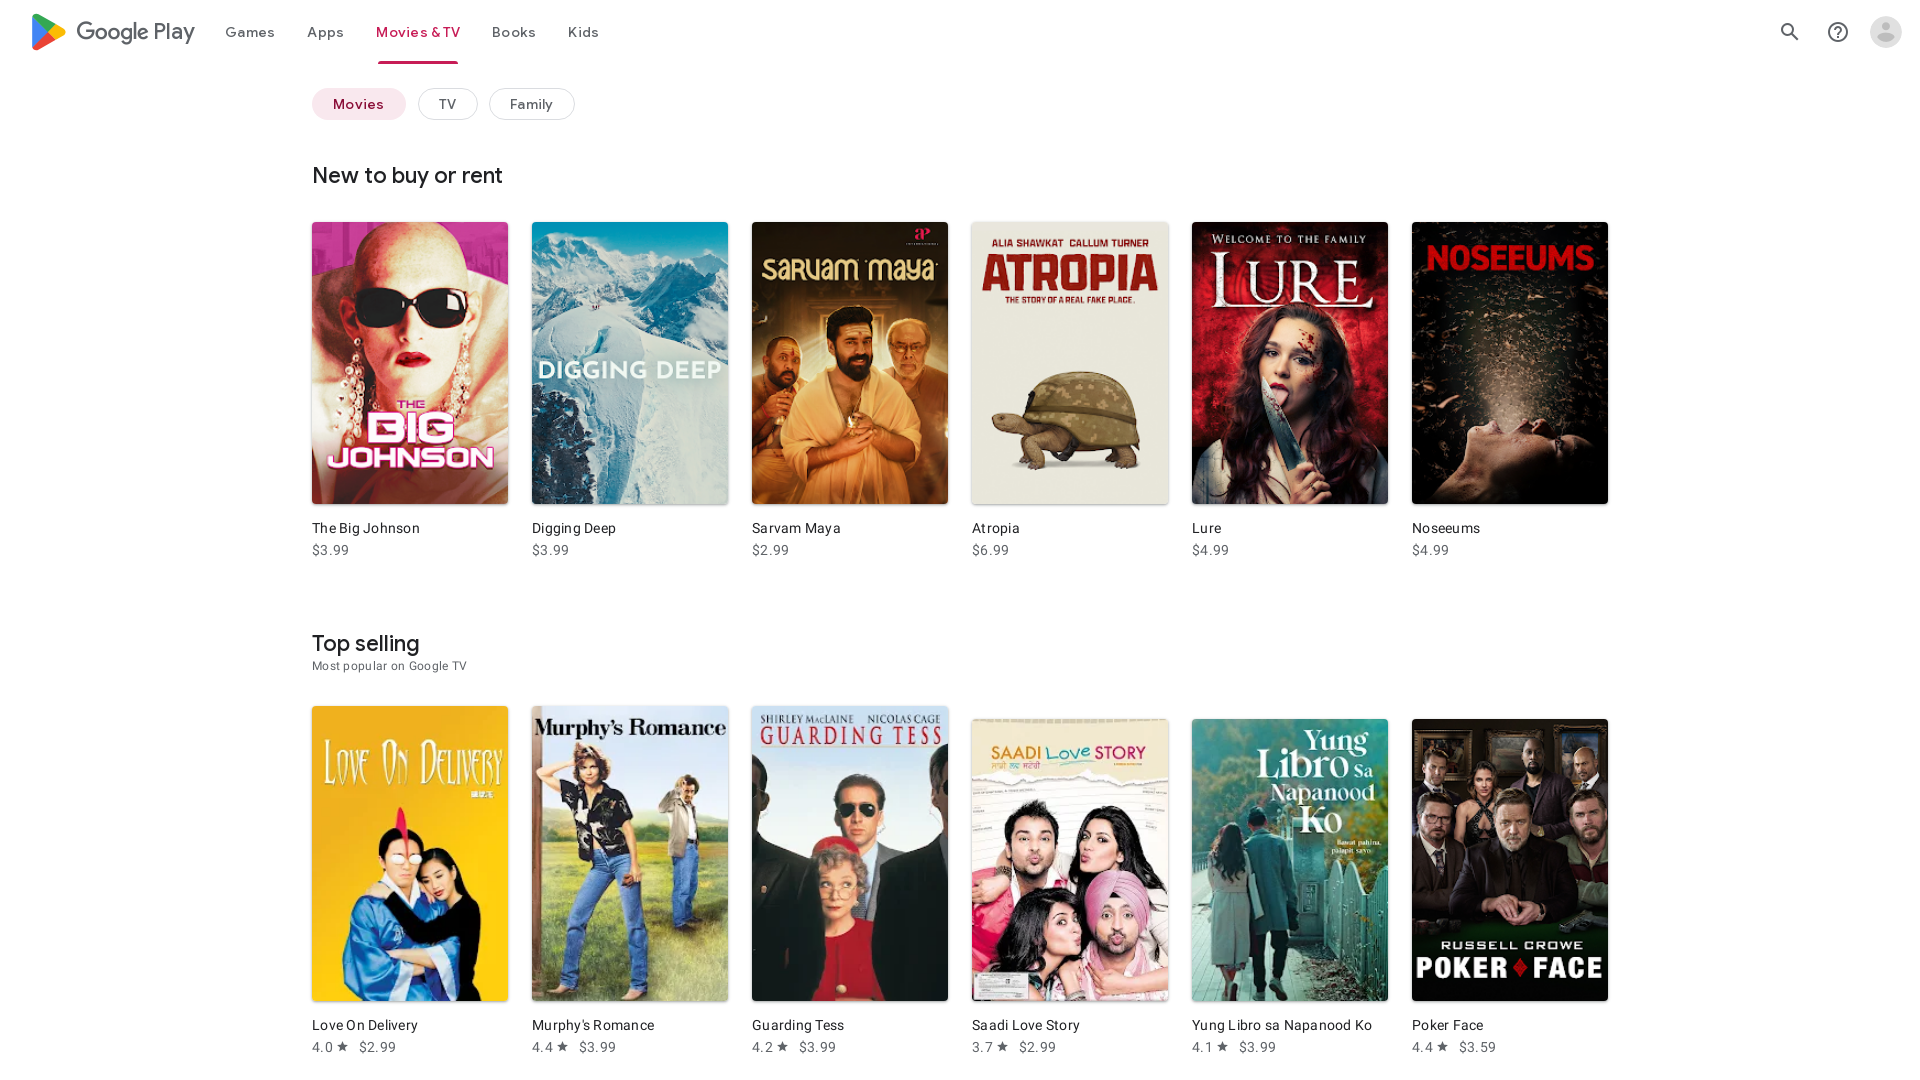

Retrieved initial document scroll height
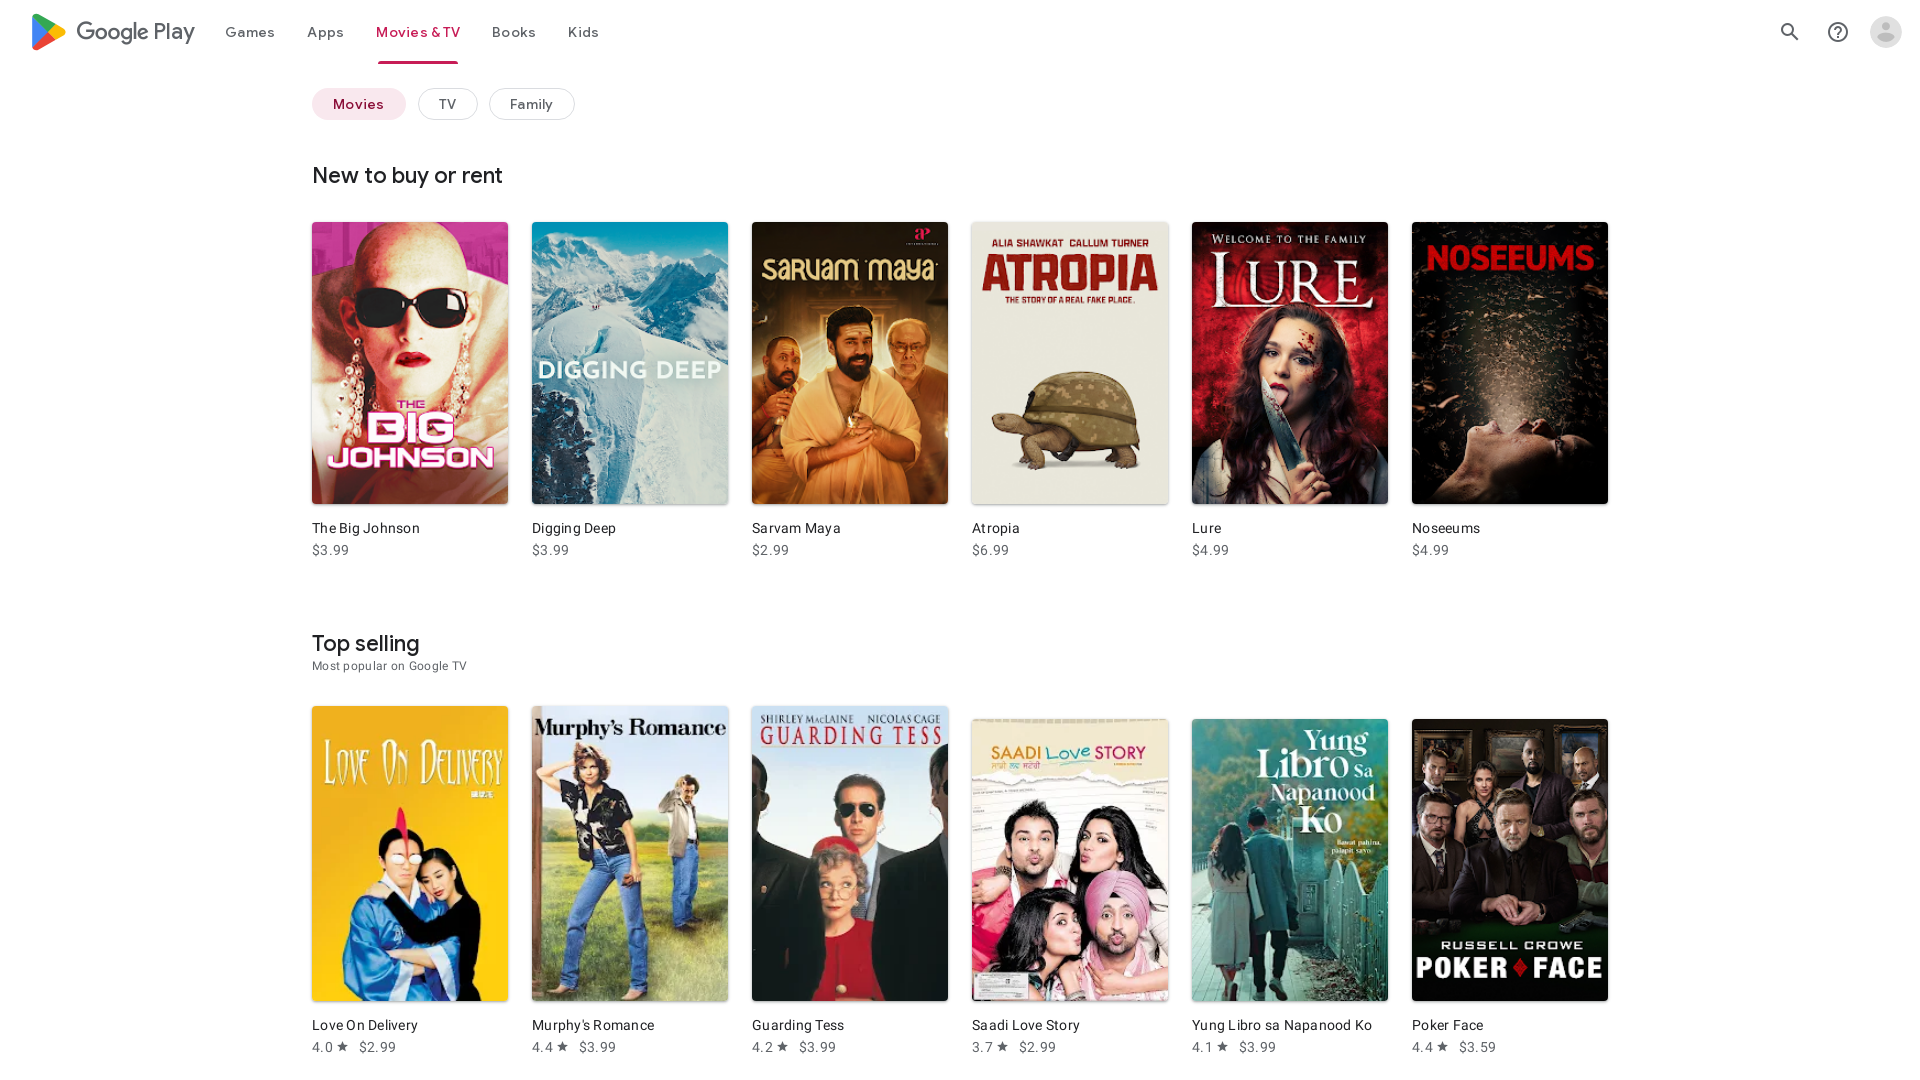

Scrolled to bottom of page (iteration 1)
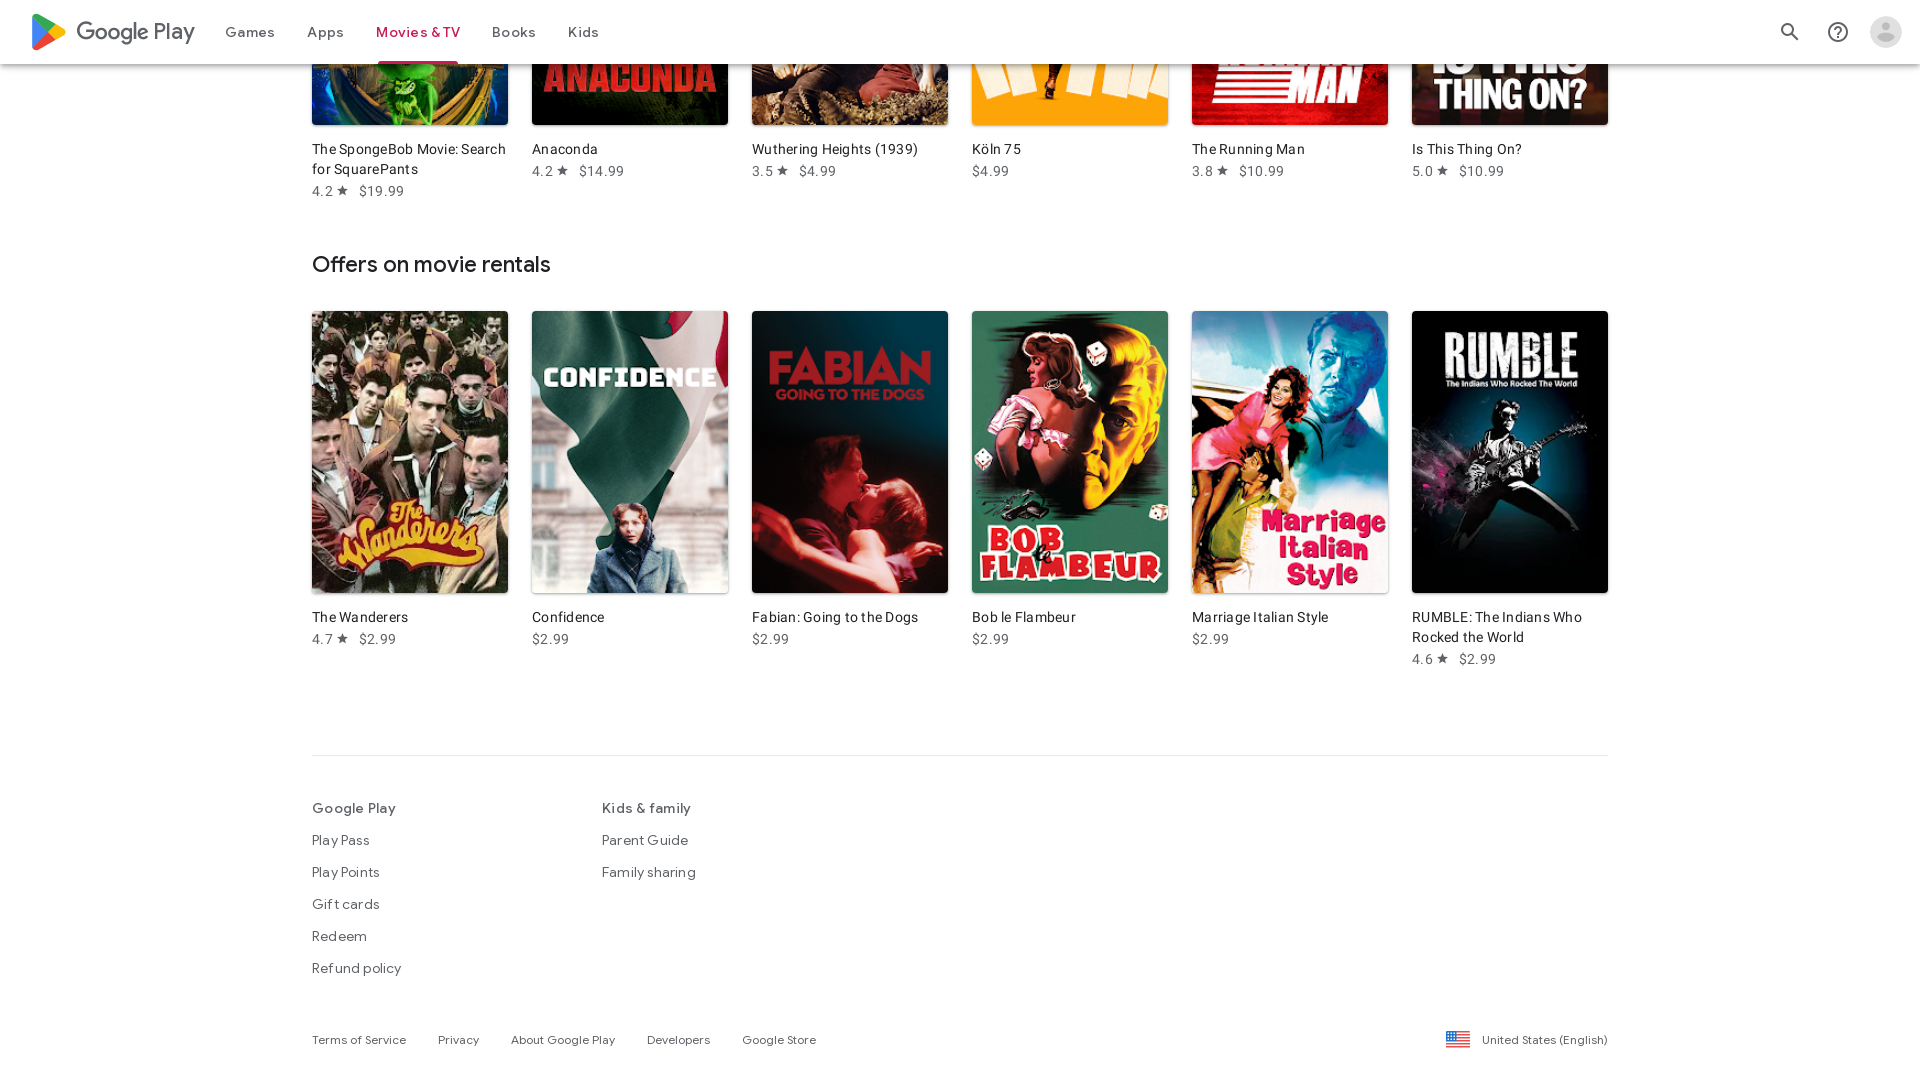

Waited 2 seconds for new content to load
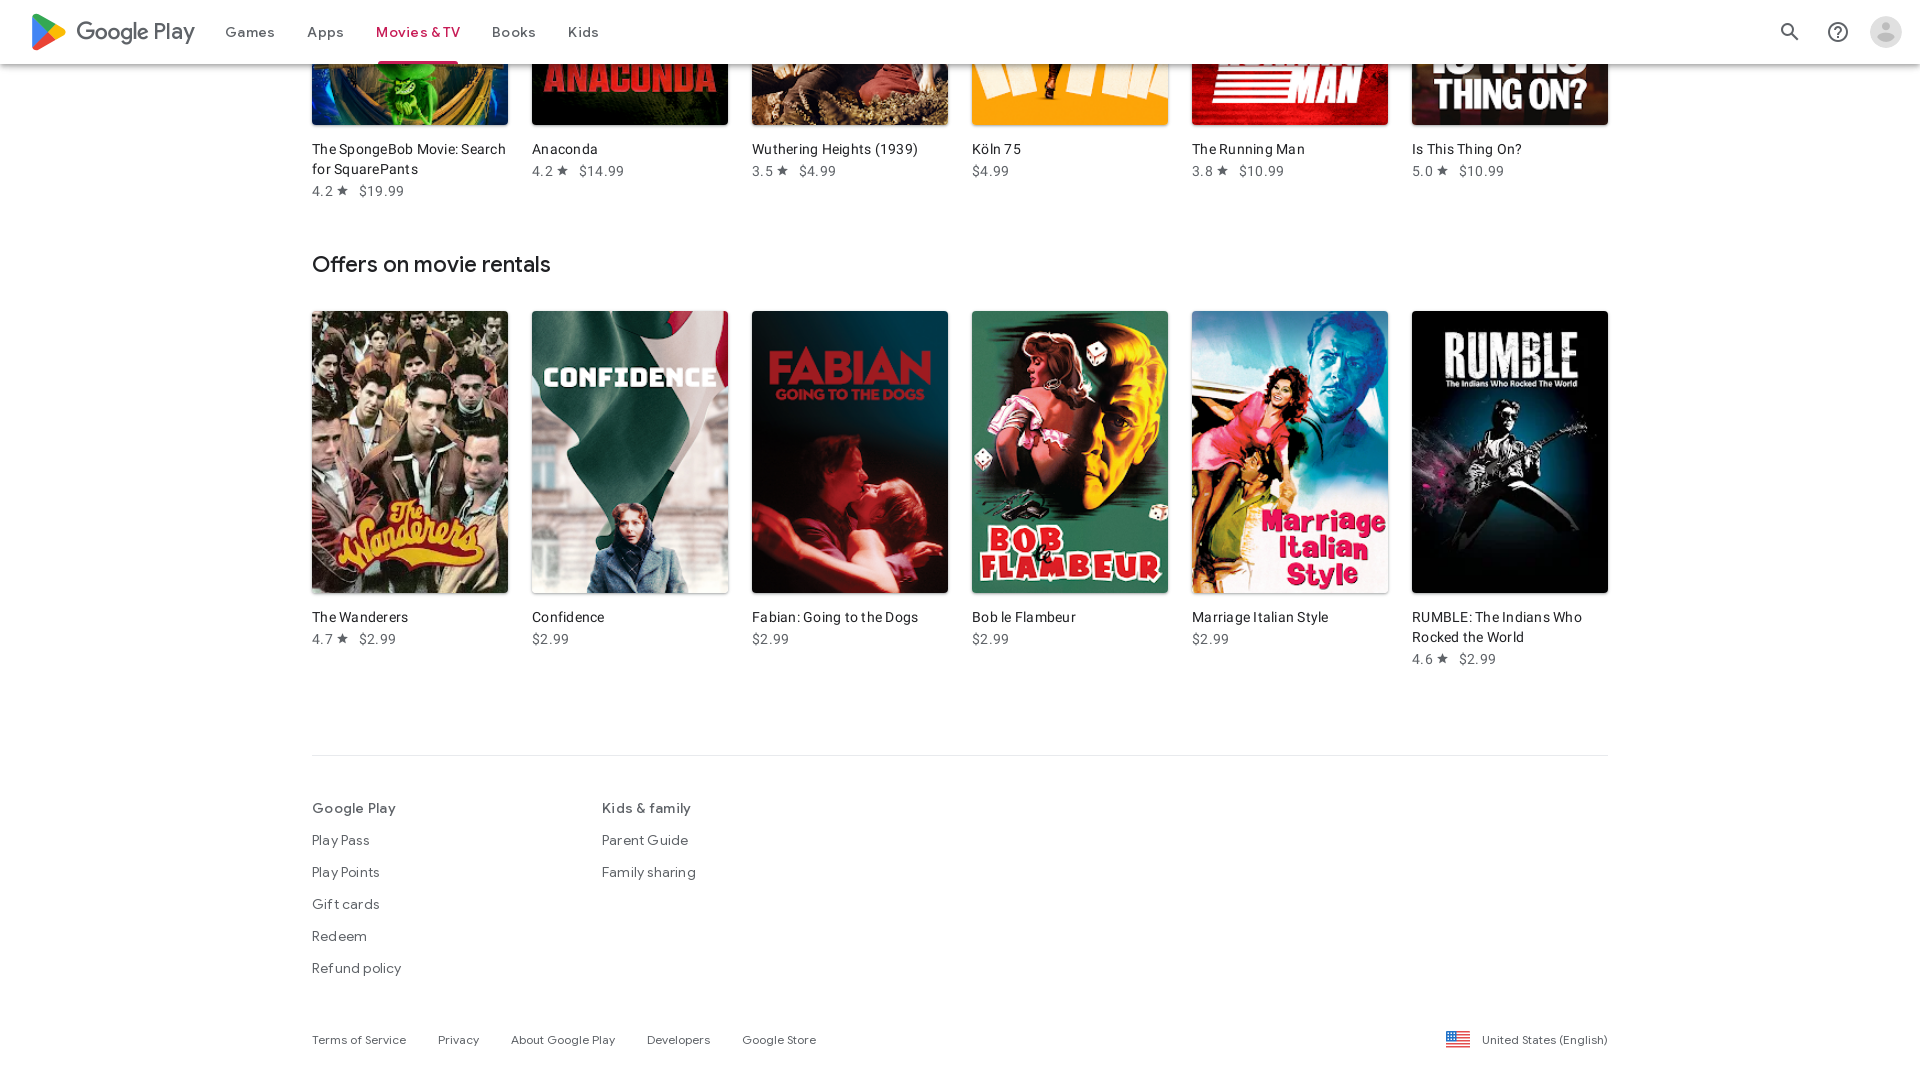

Retrieved updated document scroll height
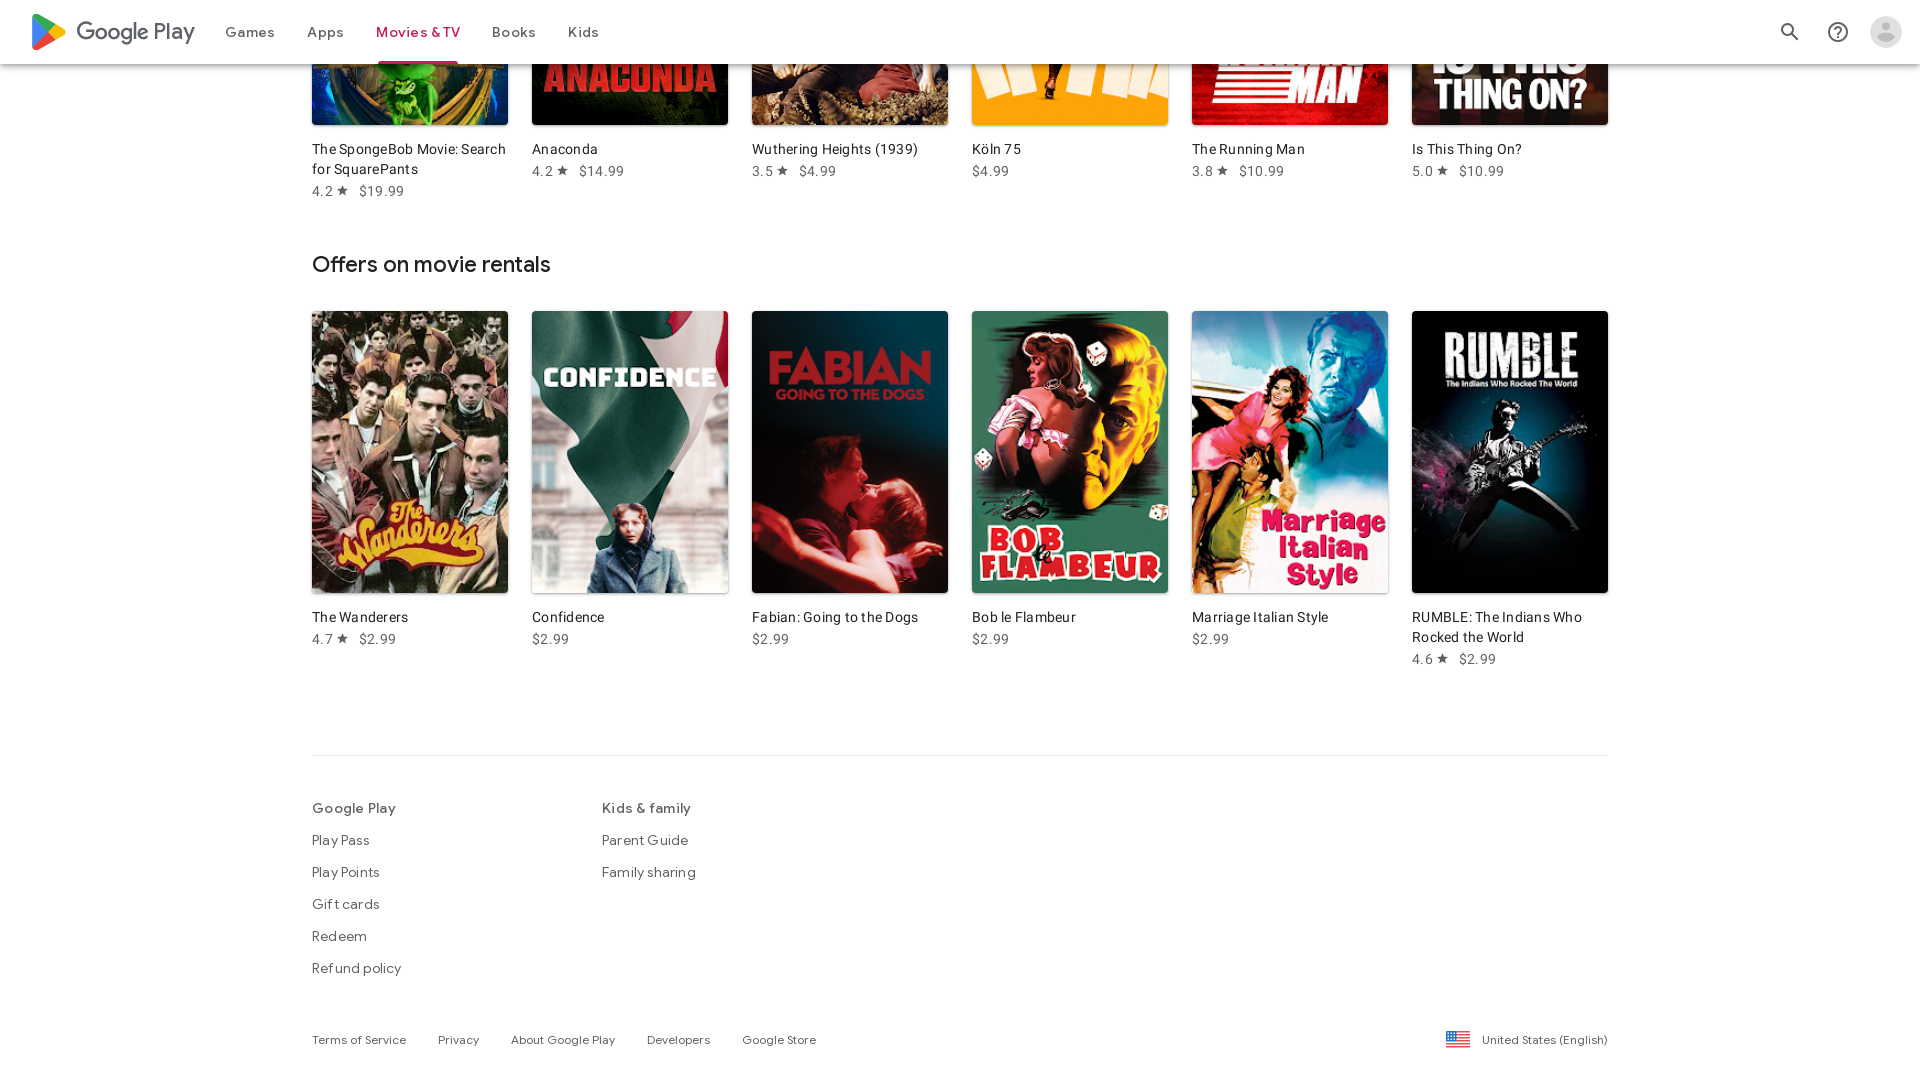

No new content loaded - infinite scroll complete
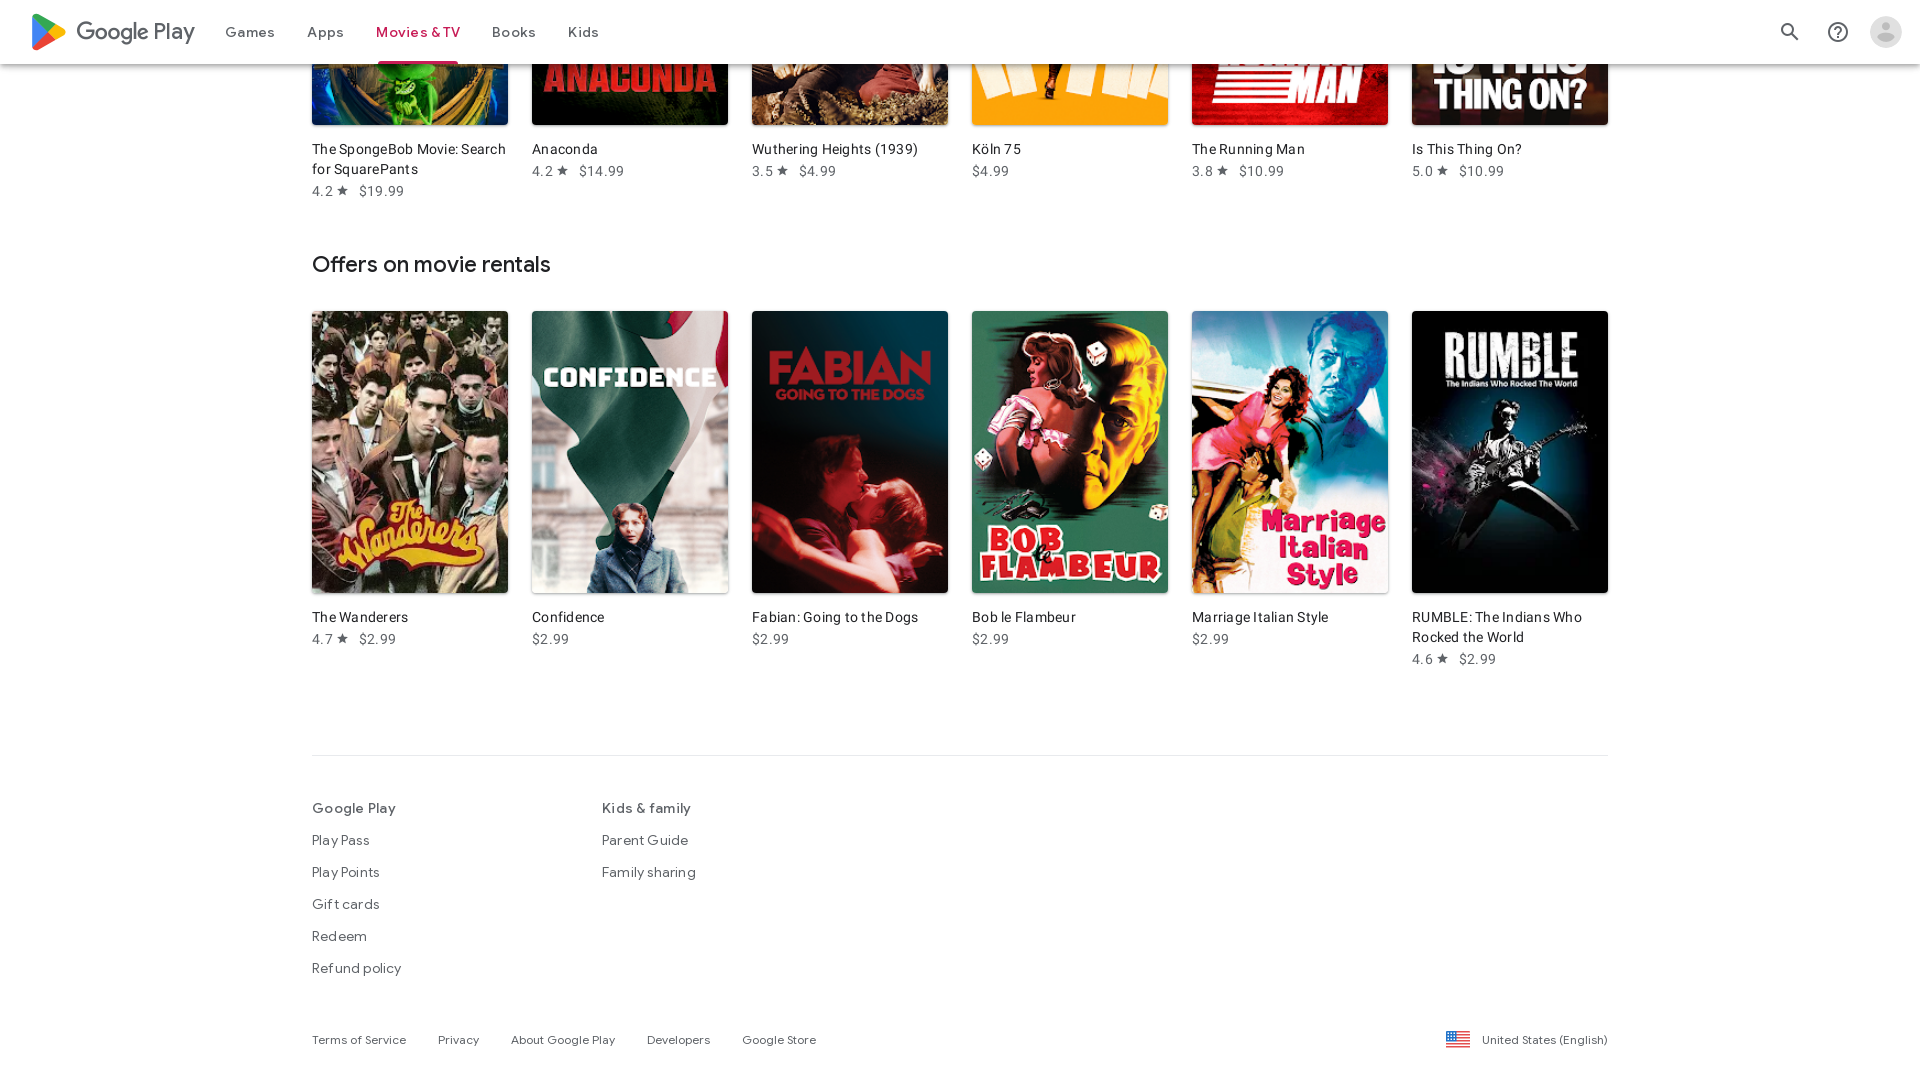

Verified that movie content is present on the page
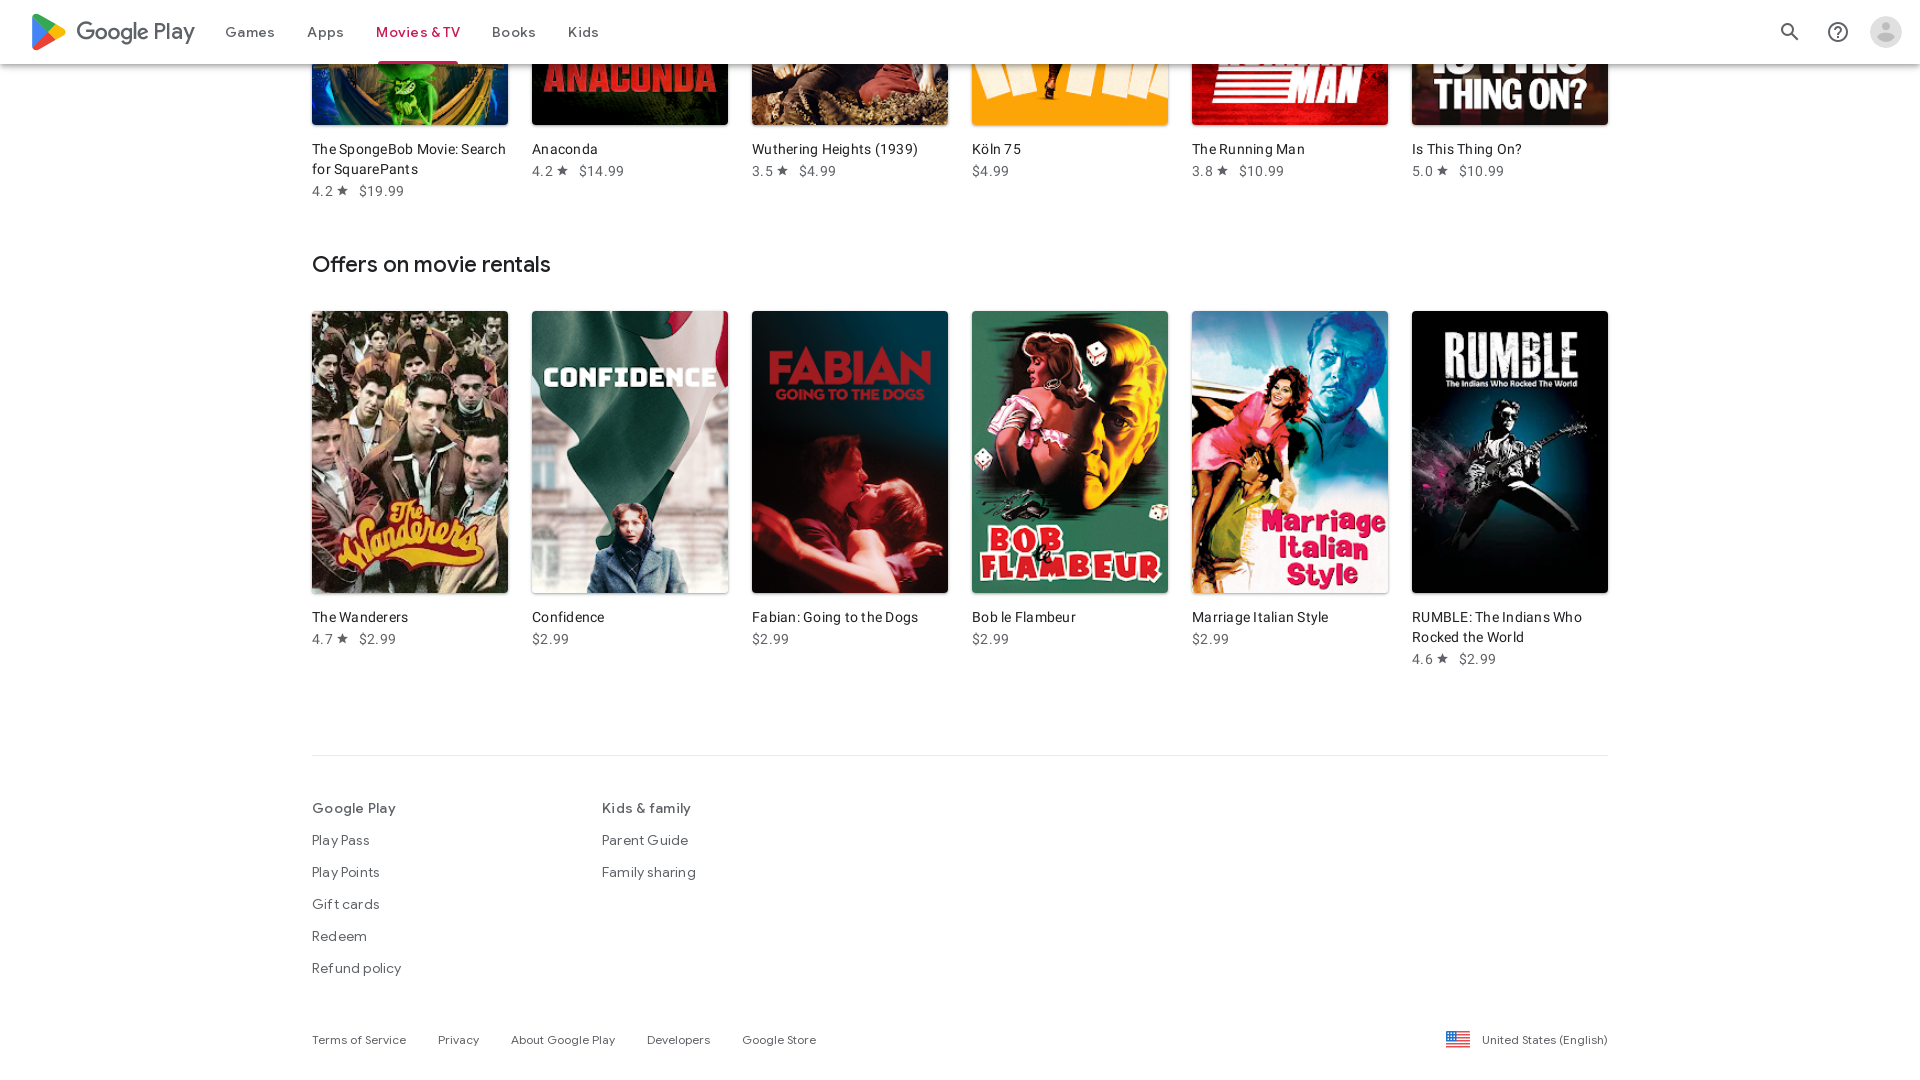

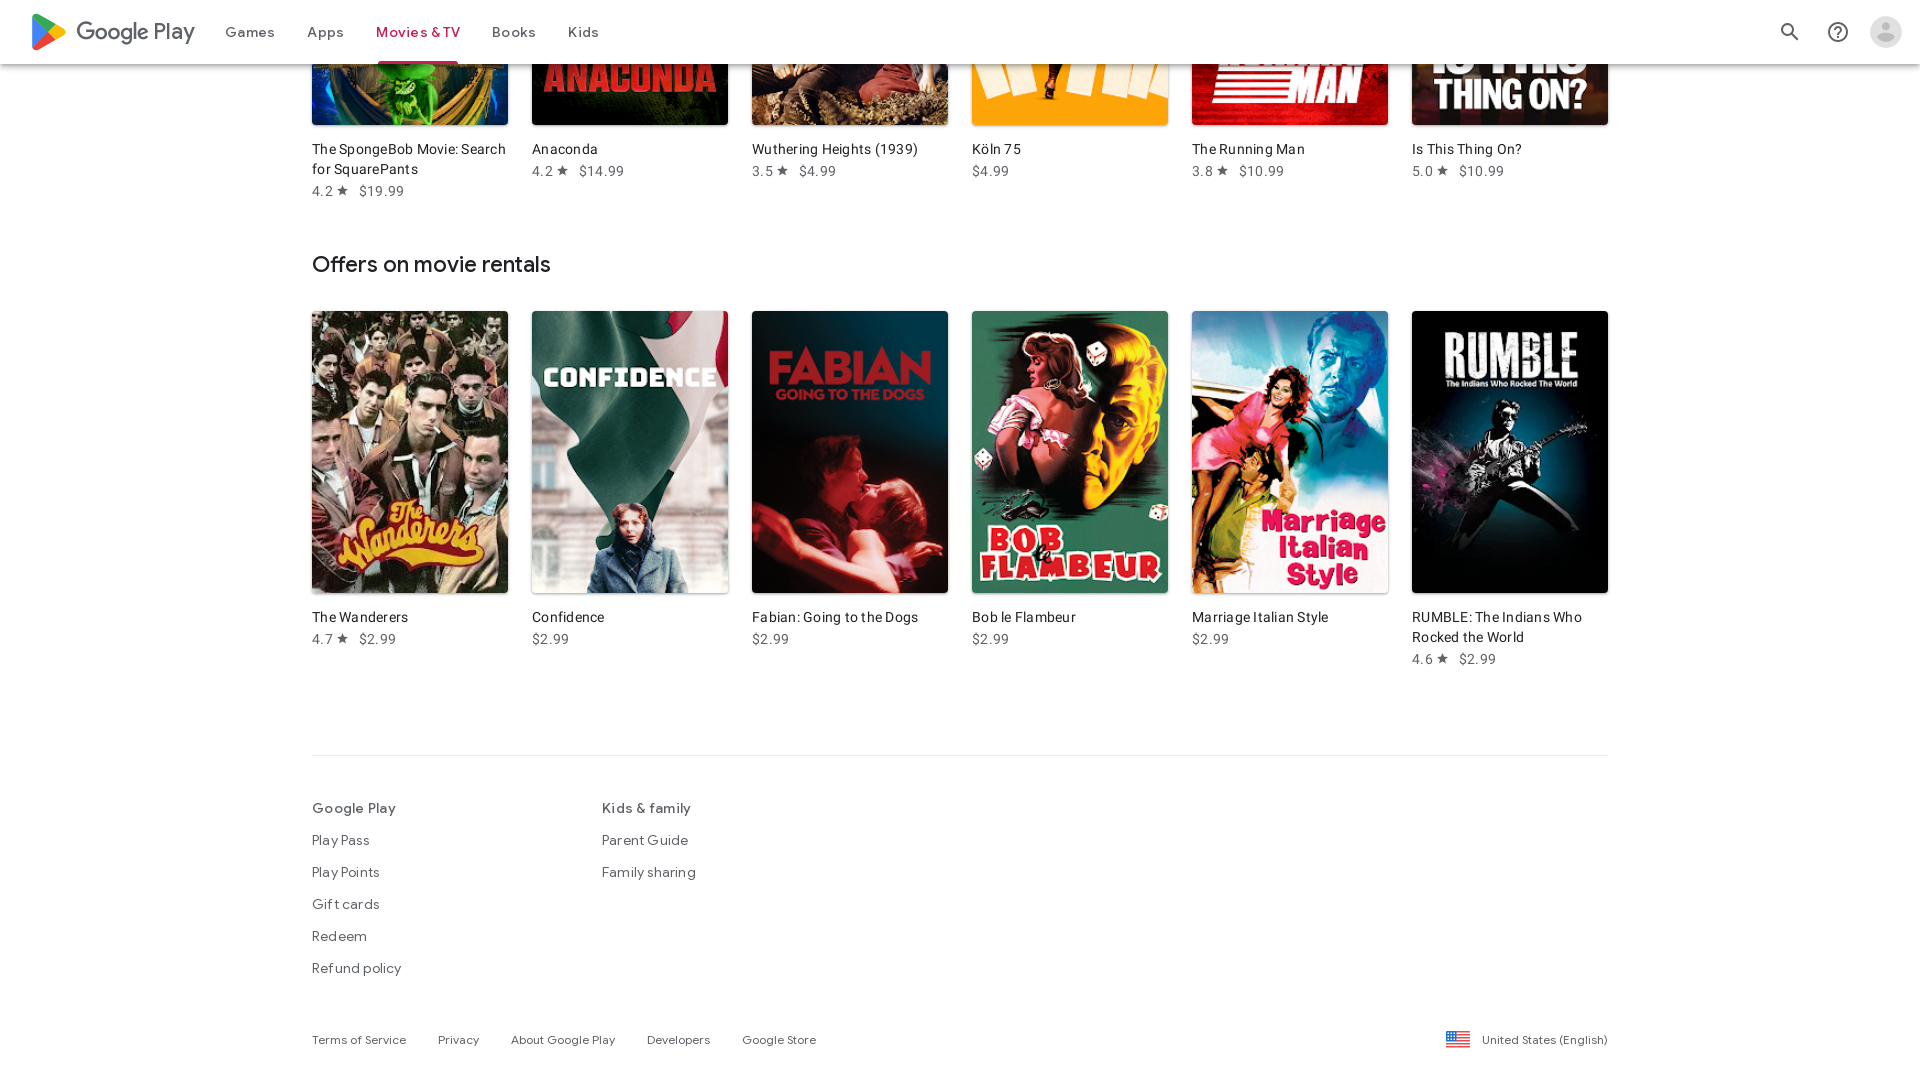